Tests drawing functionality on a signature pad by creating a shape with mouse movements and then clearing it

Starting URL: http://szimek.github.io/signature_pad/

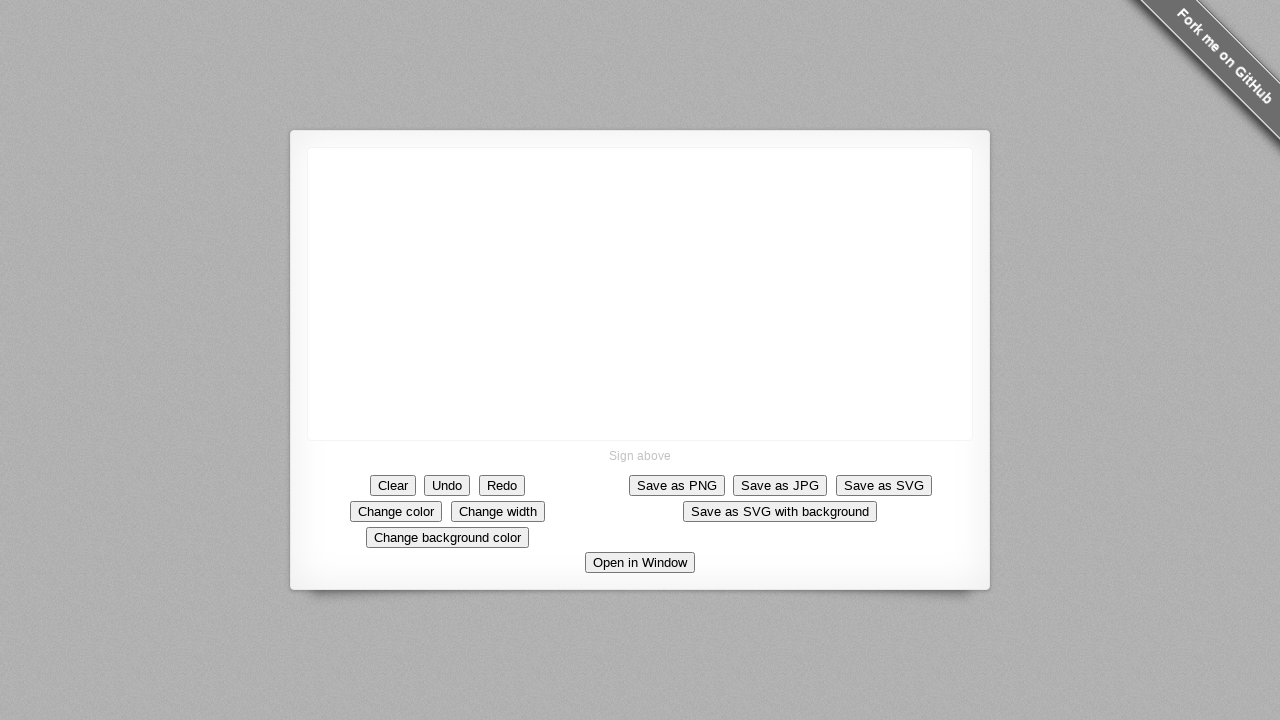

Located canvas element for drawing
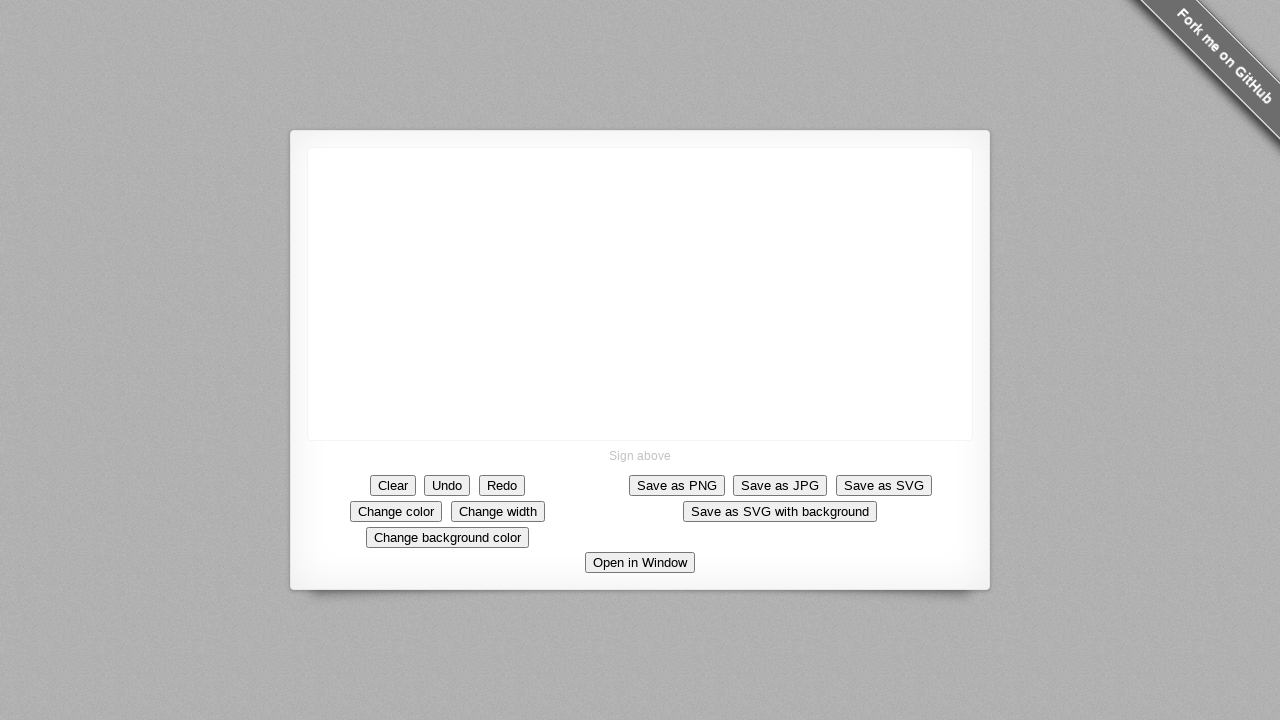

Retrieved canvas bounding box coordinates
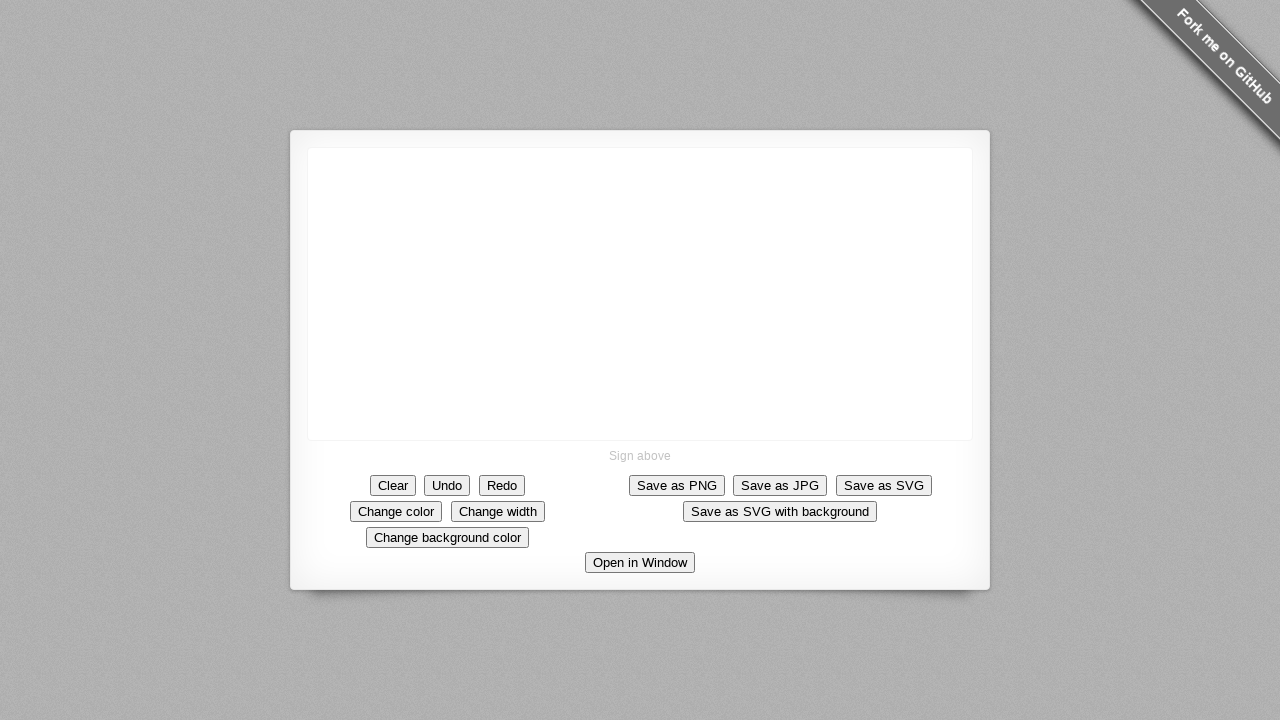

Moved mouse to center of canvas at (640, 294)
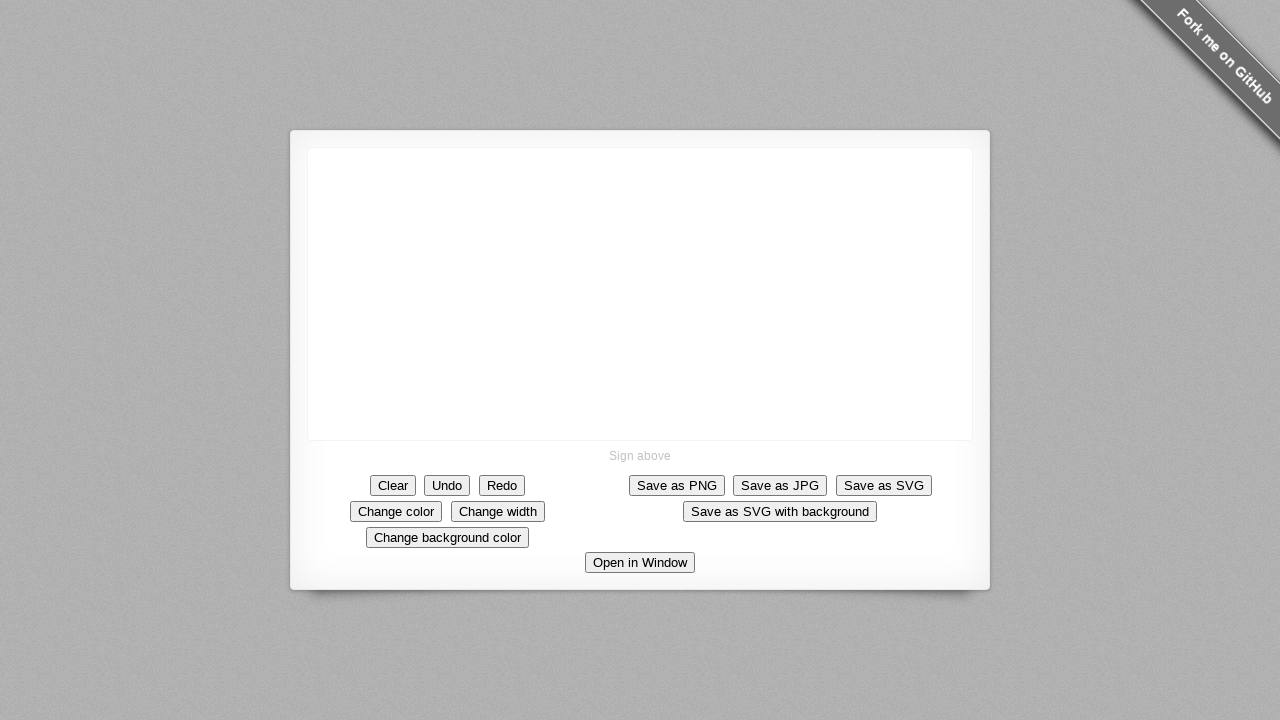

Pressed mouse button down to start drawing at (640, 294)
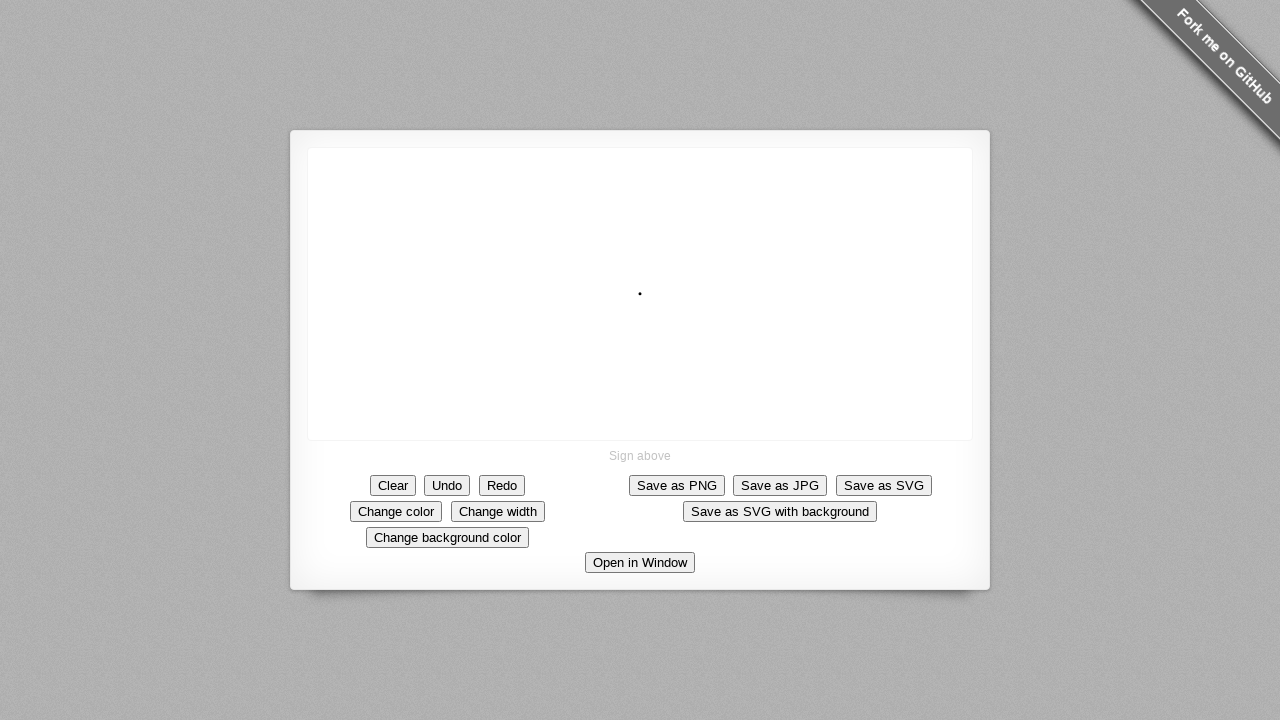

Drew diagonal line up-left on signature pad at (590, 244)
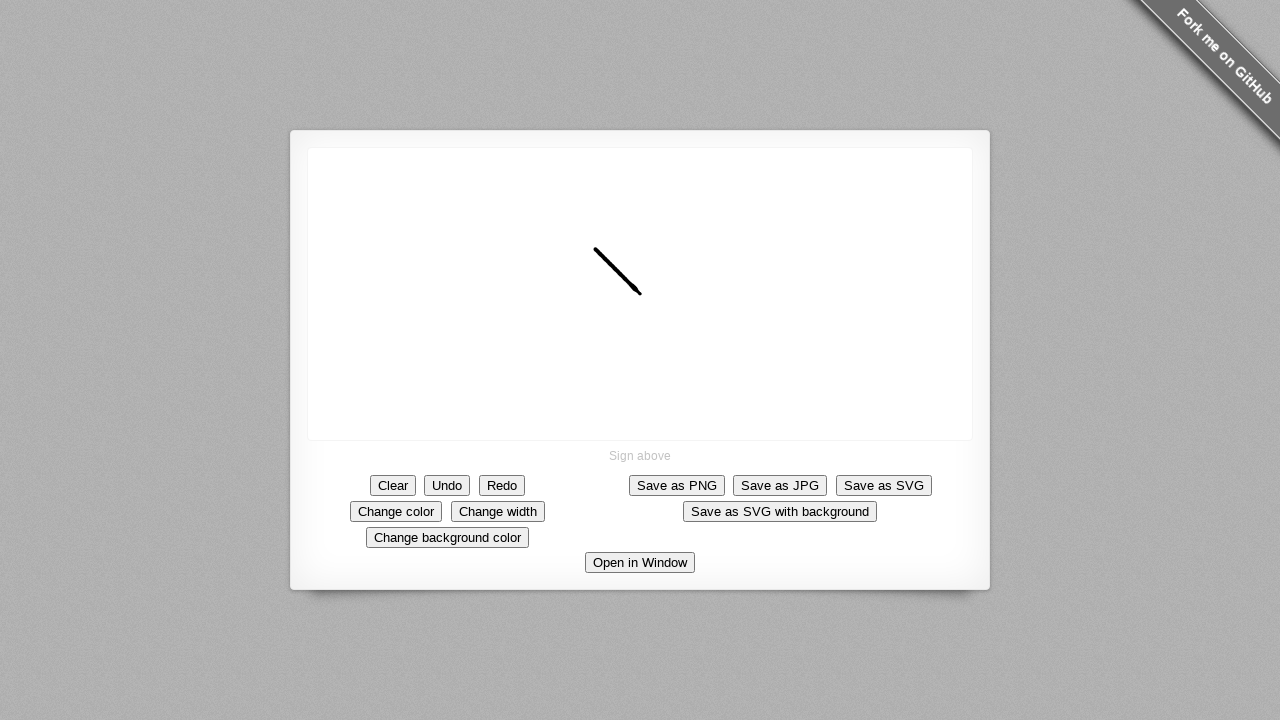

Drew vertical line downward on signature pad at (590, 294)
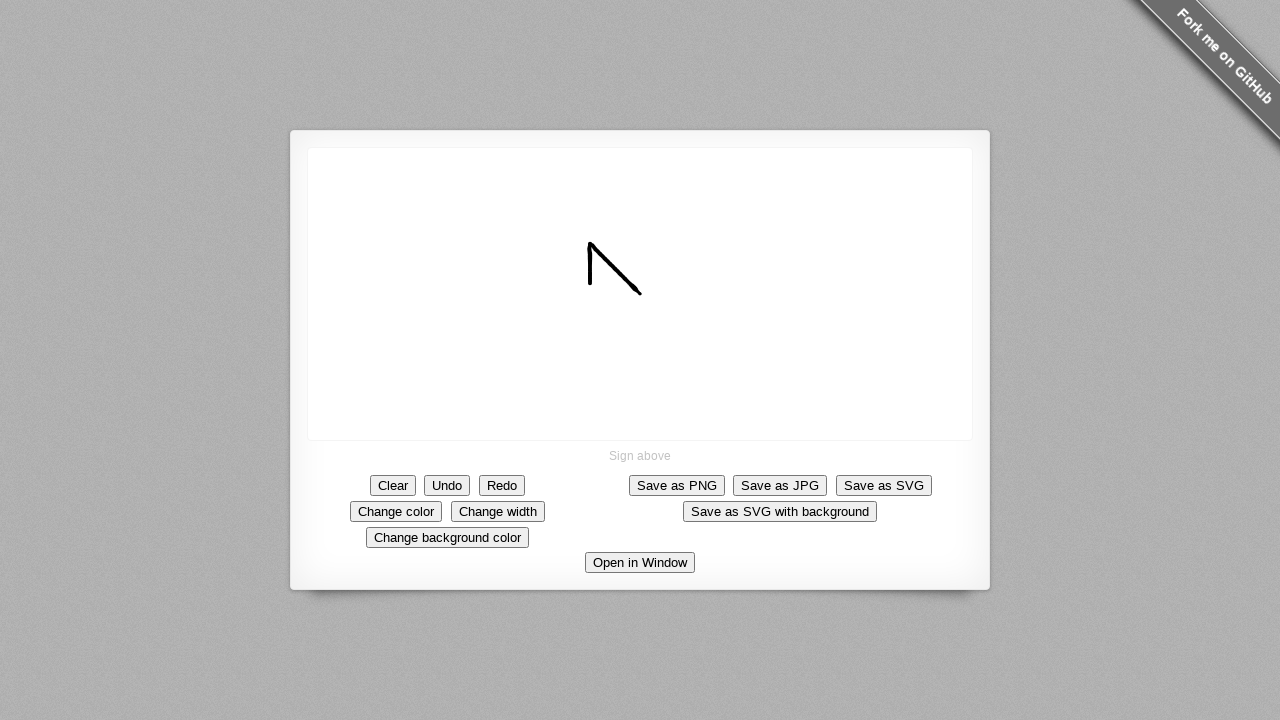

Drew horizontal line to the right on signature pad at (640, 294)
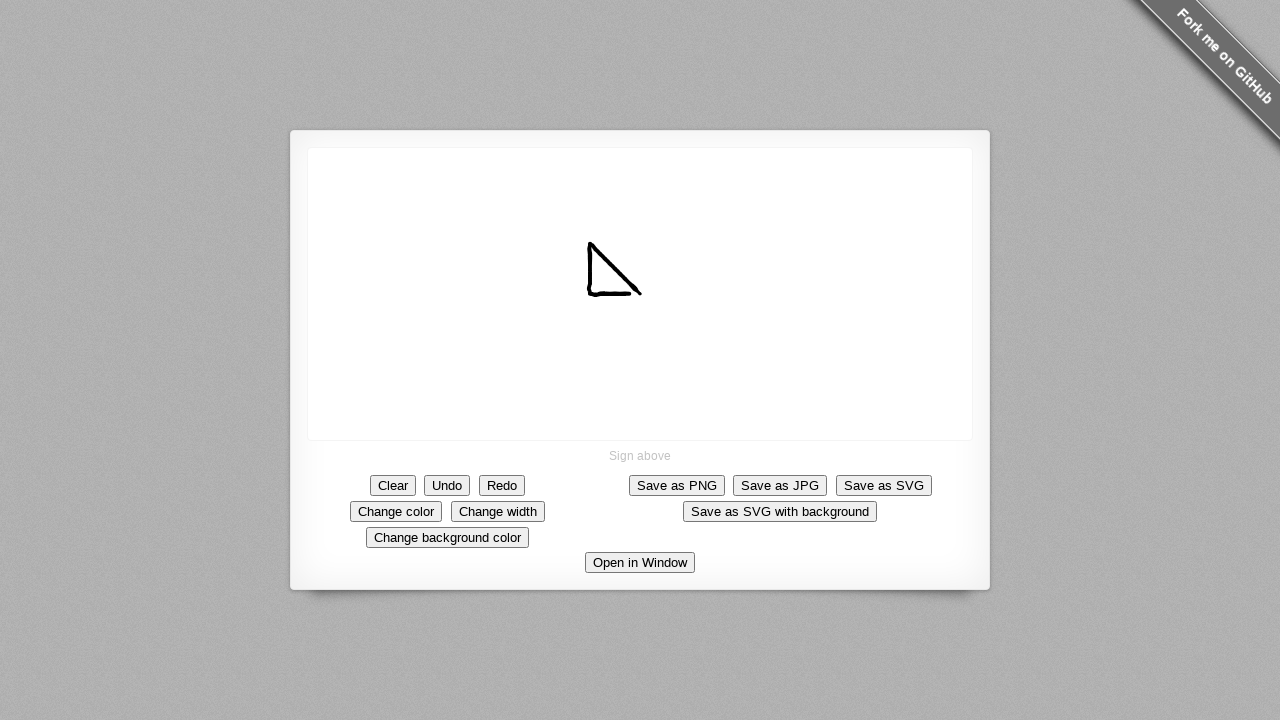

Released mouse button to finish drawing shape at (640, 294)
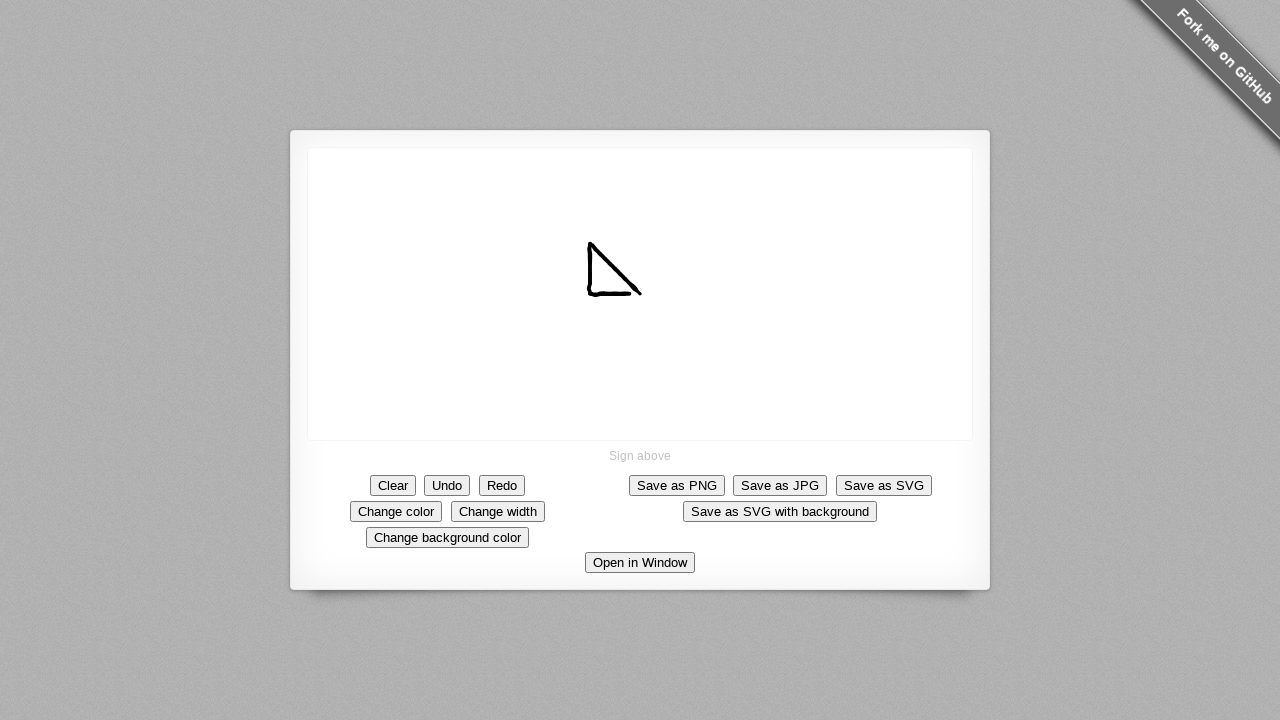

Waited 3 seconds to view the drawn shape
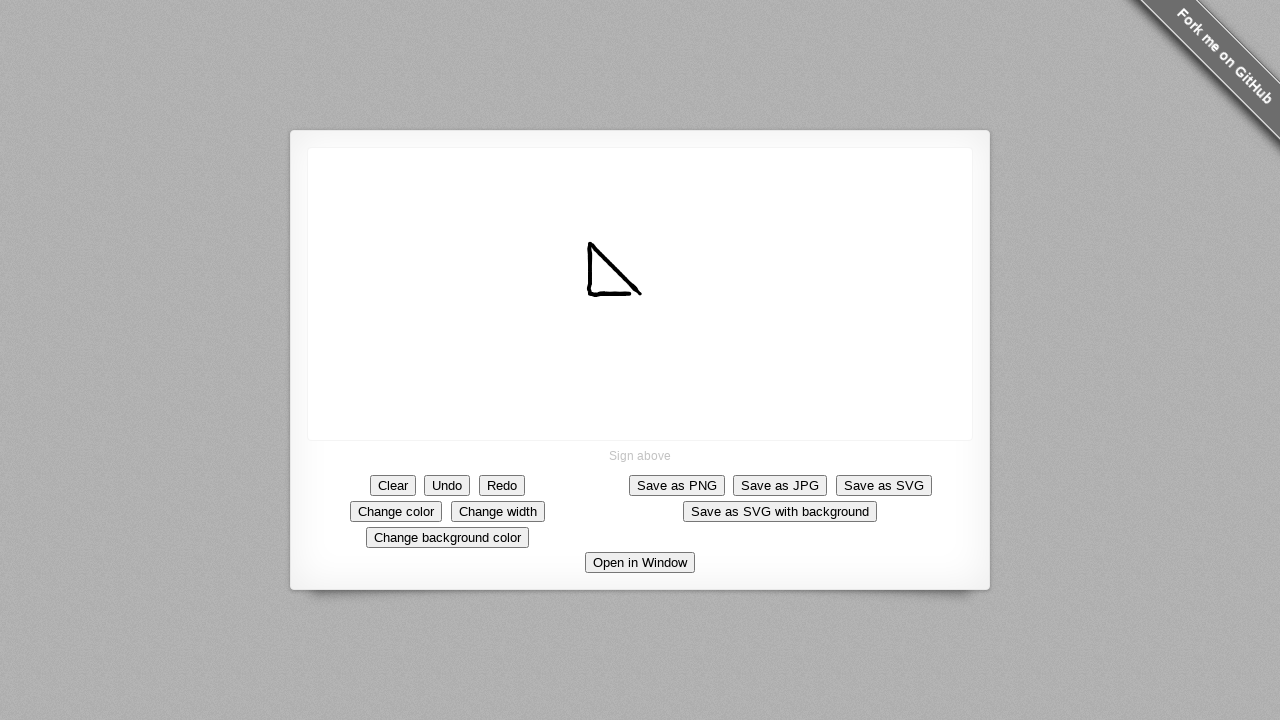

Clicked Clear button to erase the drawing at (393, 485) on text='Clear'
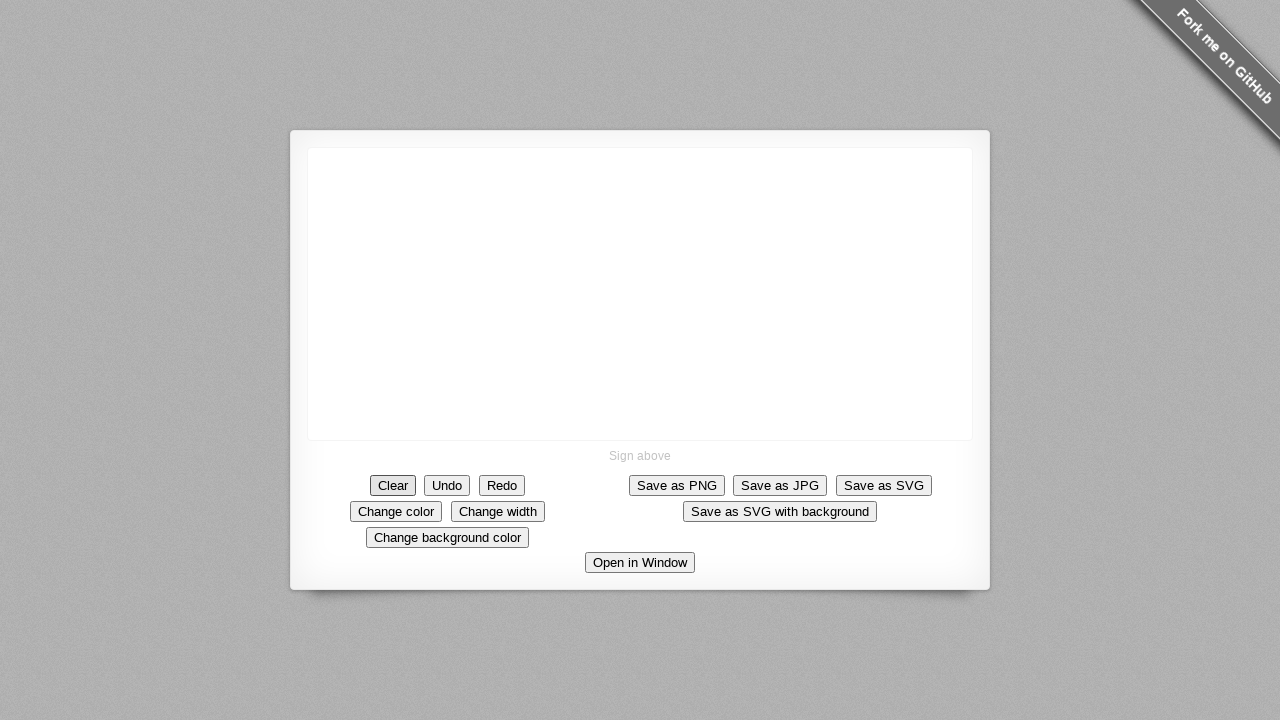

Waited 4 seconds to view the cleared signature pad
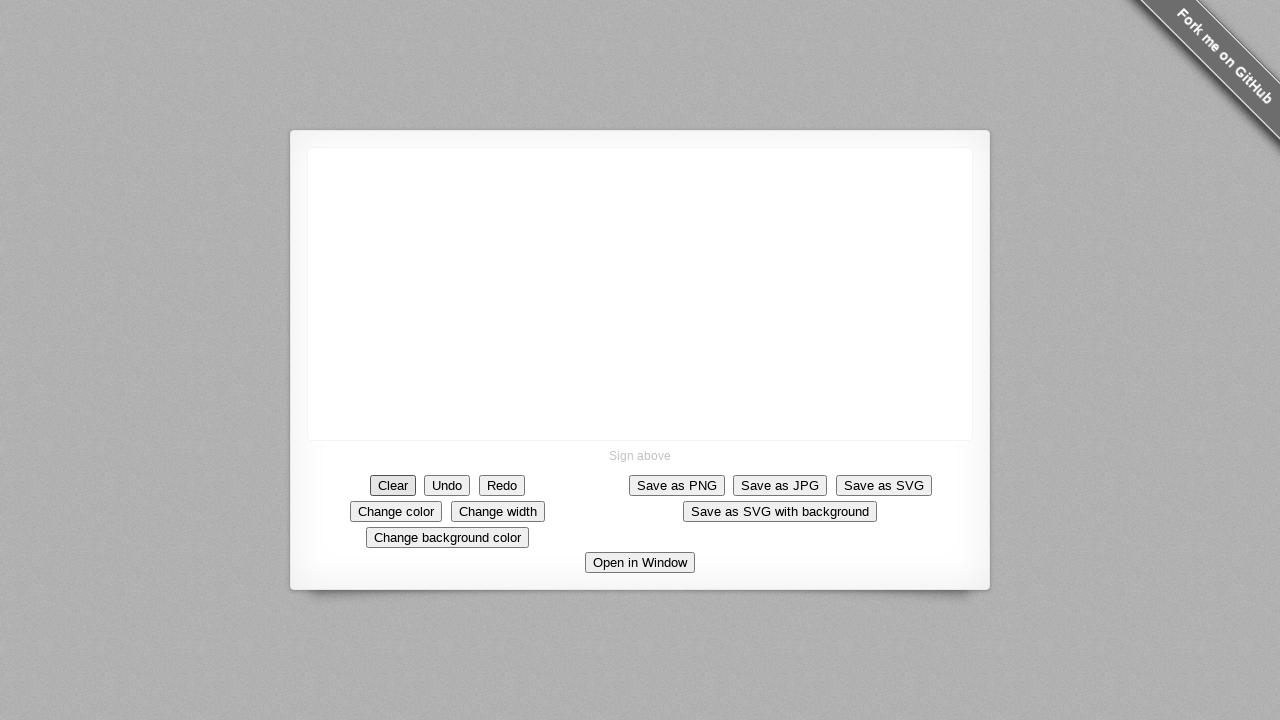

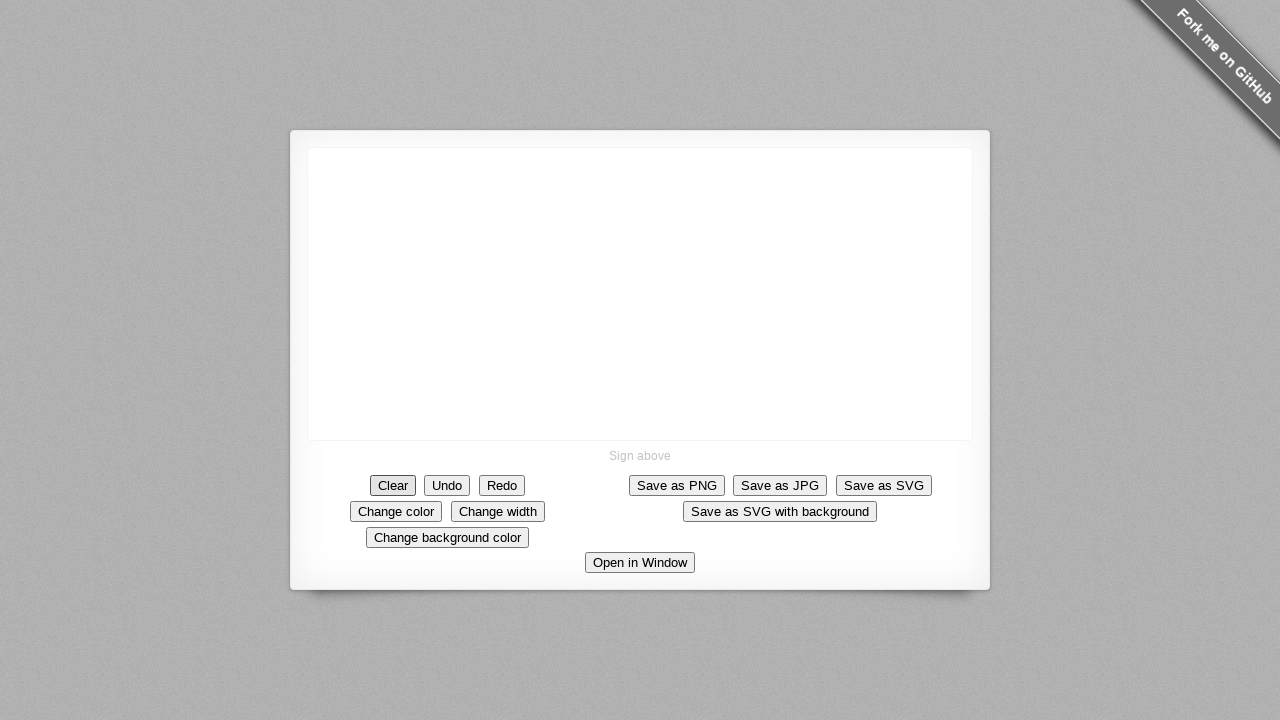